Tests that clicking the Alerts, Frame & Windows card navigates to the Alerts section

Starting URL: https://demoqa.com/

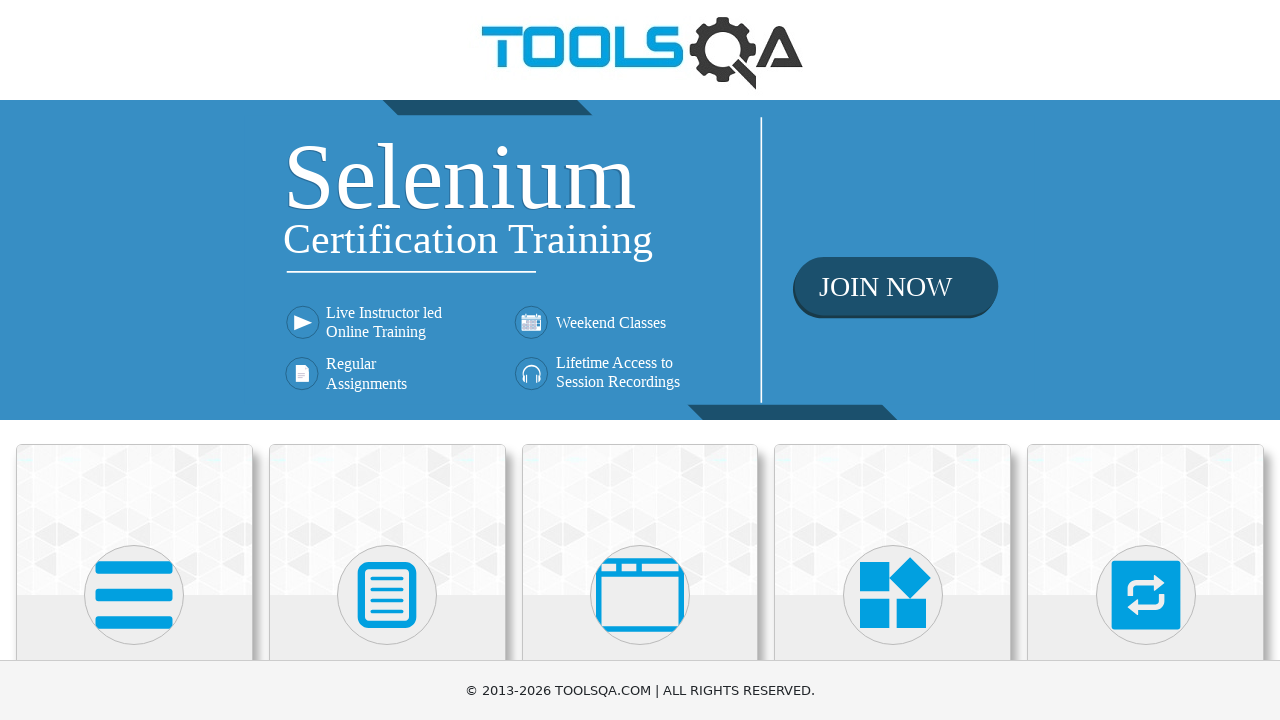

Scrolled Alerts, Frame & Windows card into view
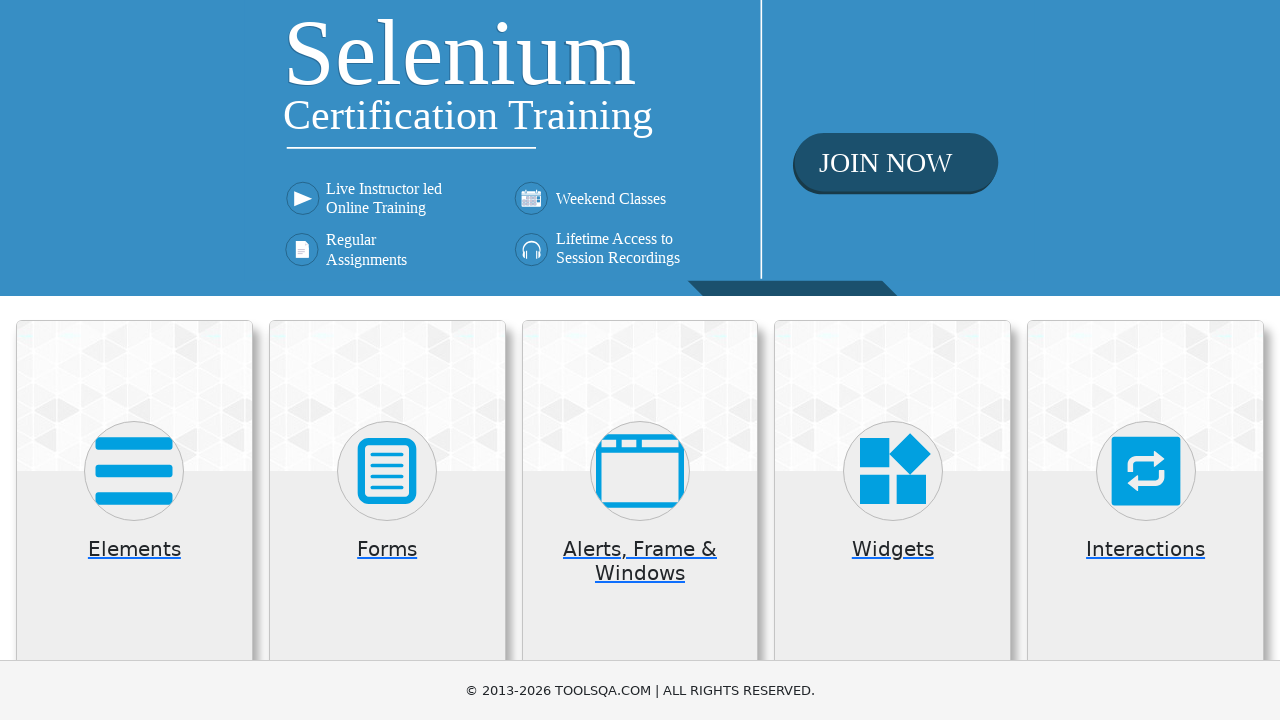

Clicked Alerts, Frame & Windows card at (640, 520) on .card >> internal:has-text="Alerts"i
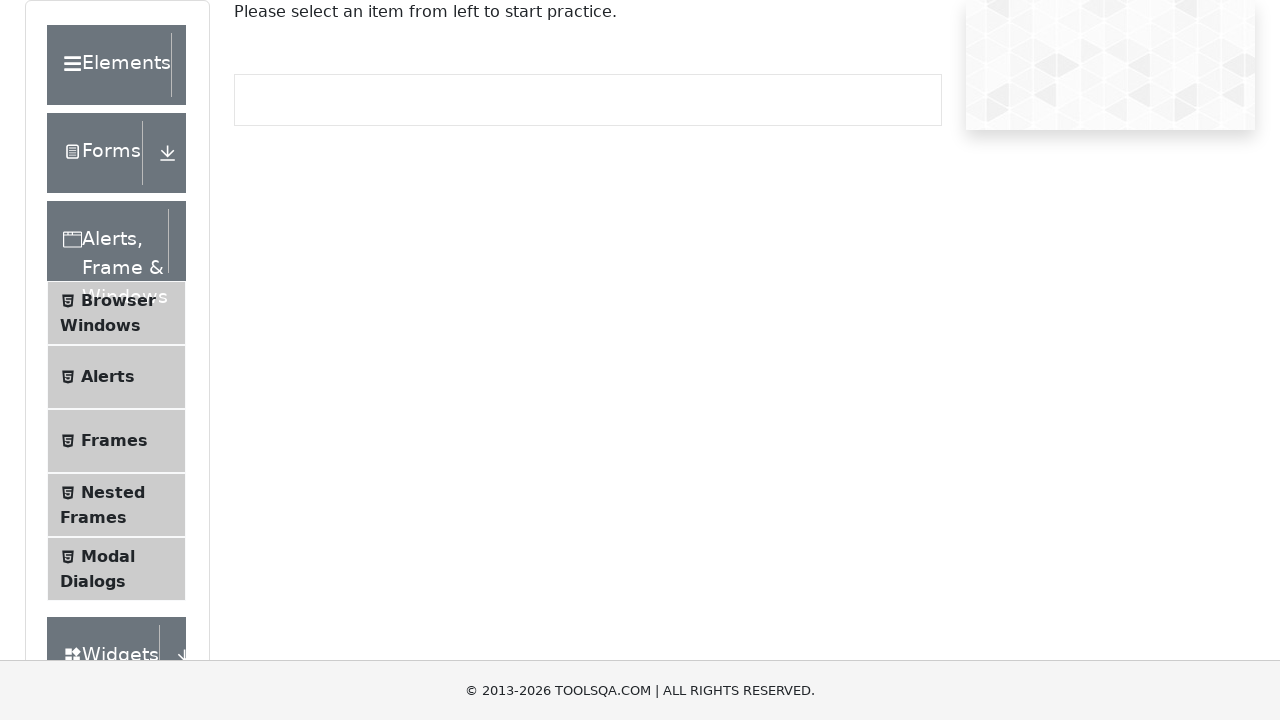

Verified navigation to Alerts section (alertsWindows page loaded)
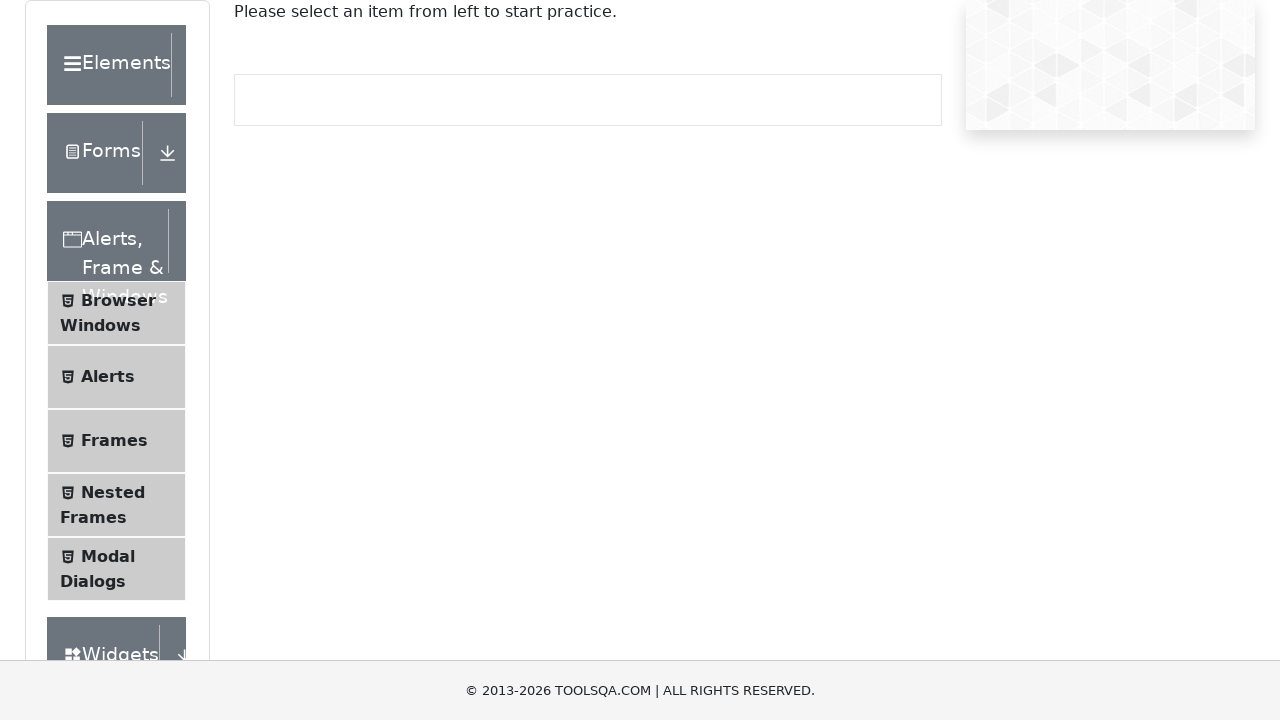

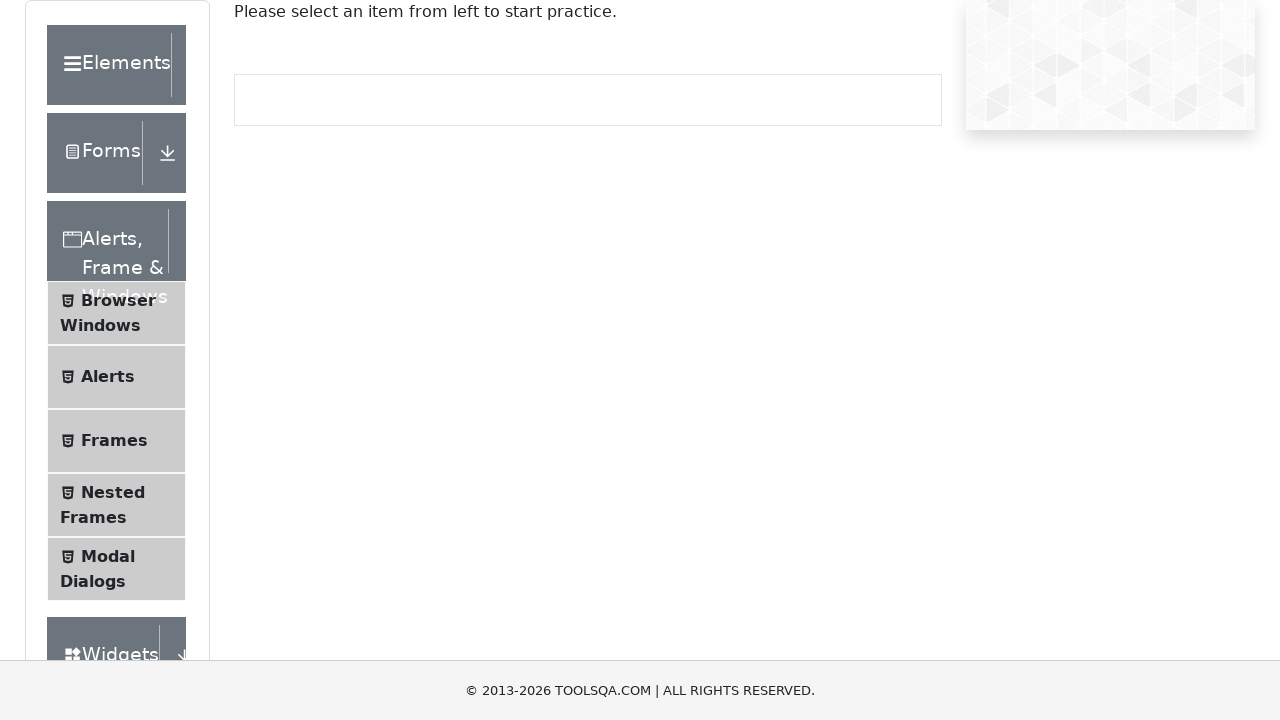